Tests Google Translate functionality by entering text into the input field and waiting for the translation result to appear

Starting URL: https://translate.google.pt

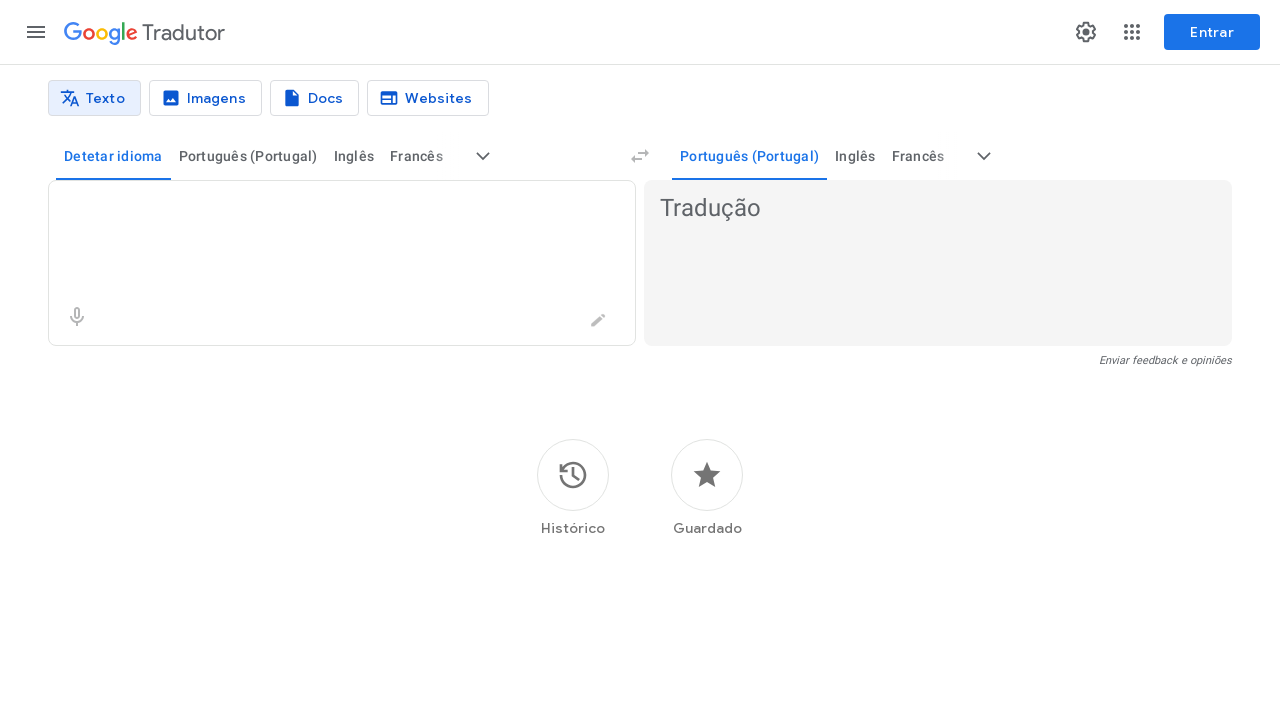

Waited for translation input textarea to appear
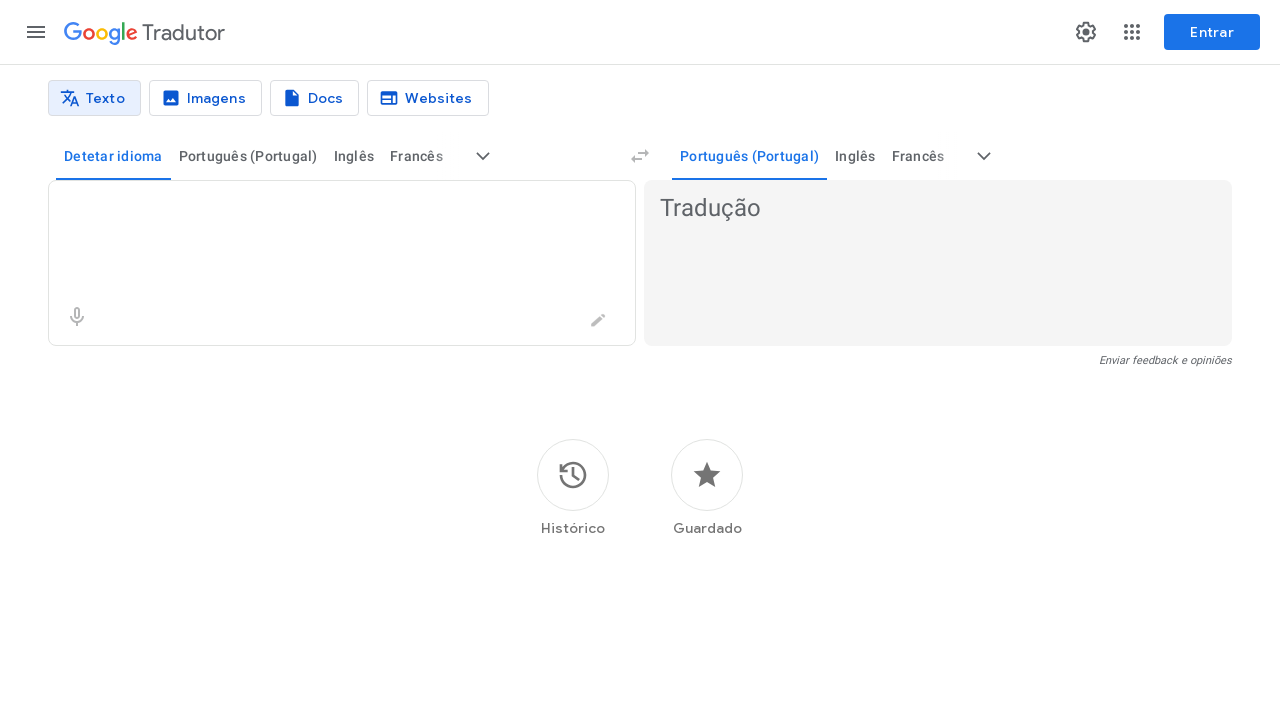

Filled textarea with text 'Hello, how are you today?' to translate on textarea
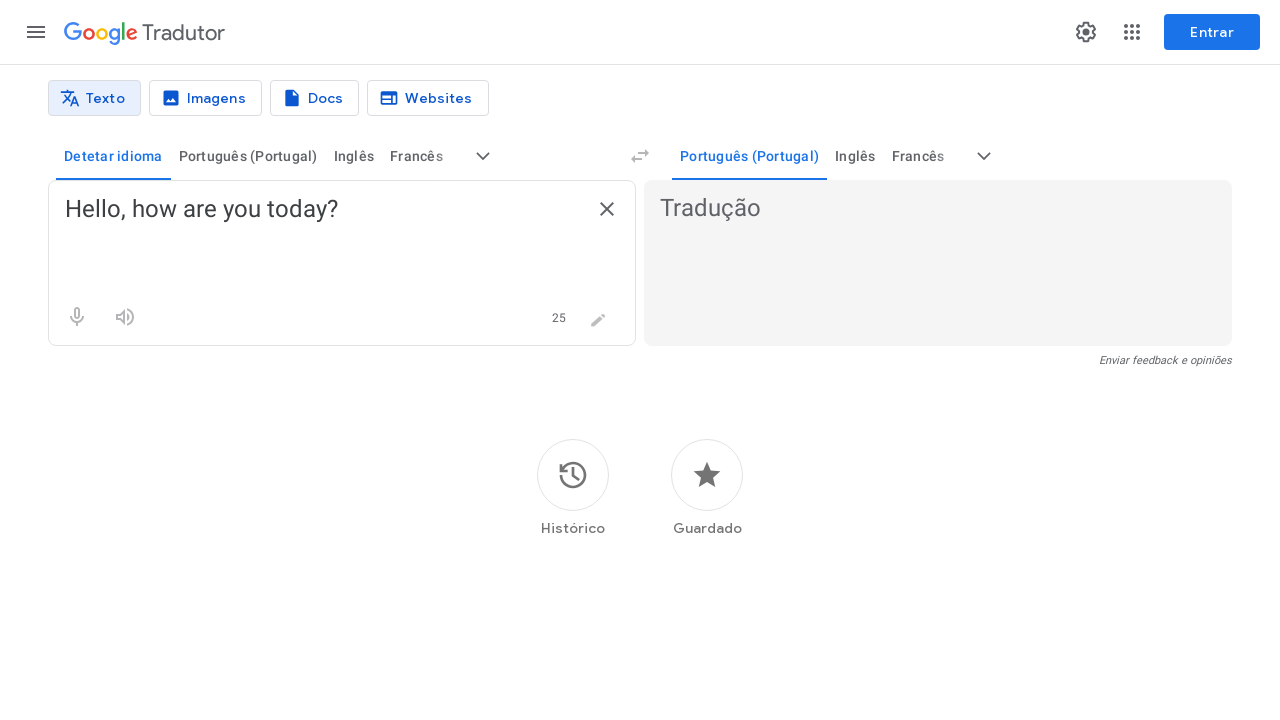

Translation result appeared on the page
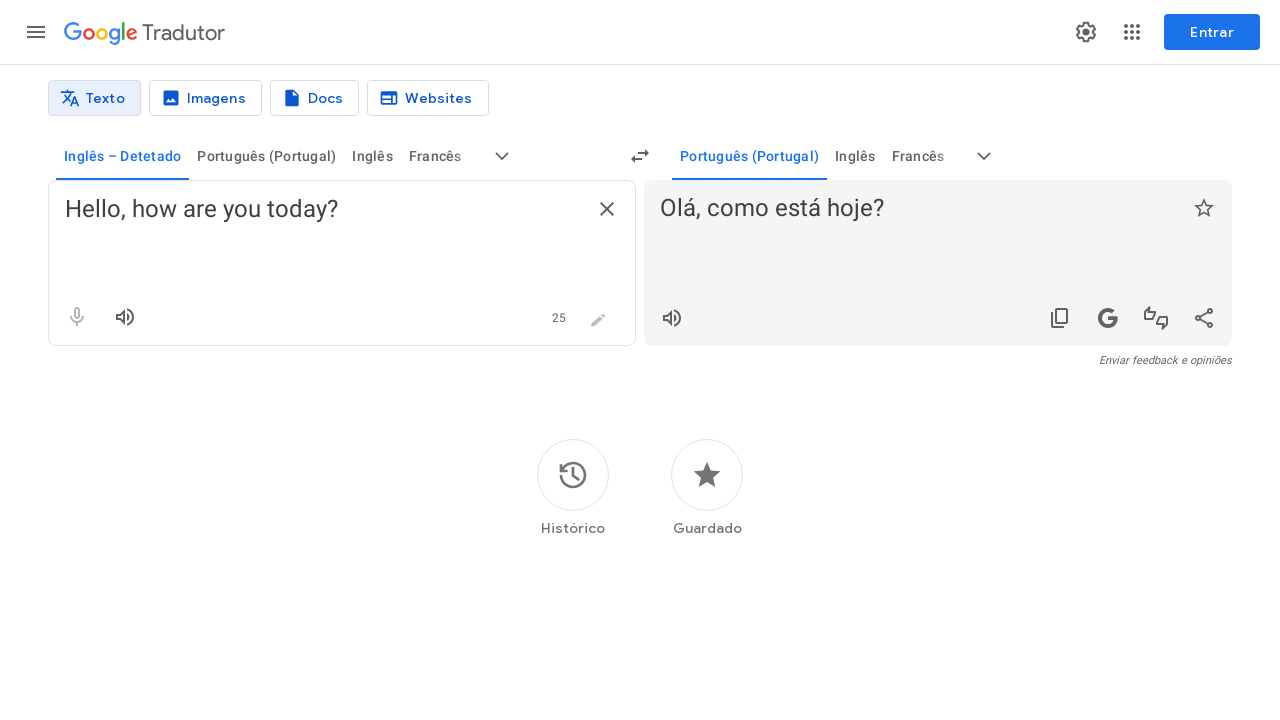

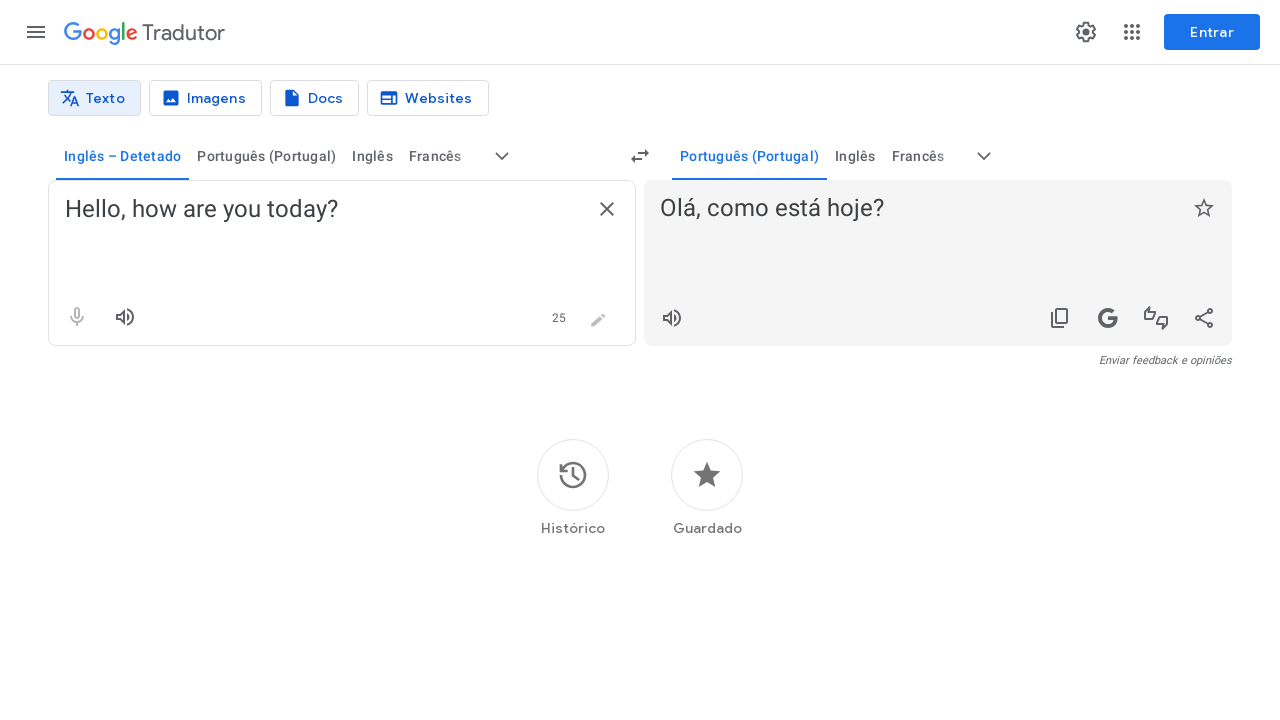